Tests web table functionality by adding a new record, editing it, deleting it, and performing a search operation

Starting URL: https://demoqa.com/webtables

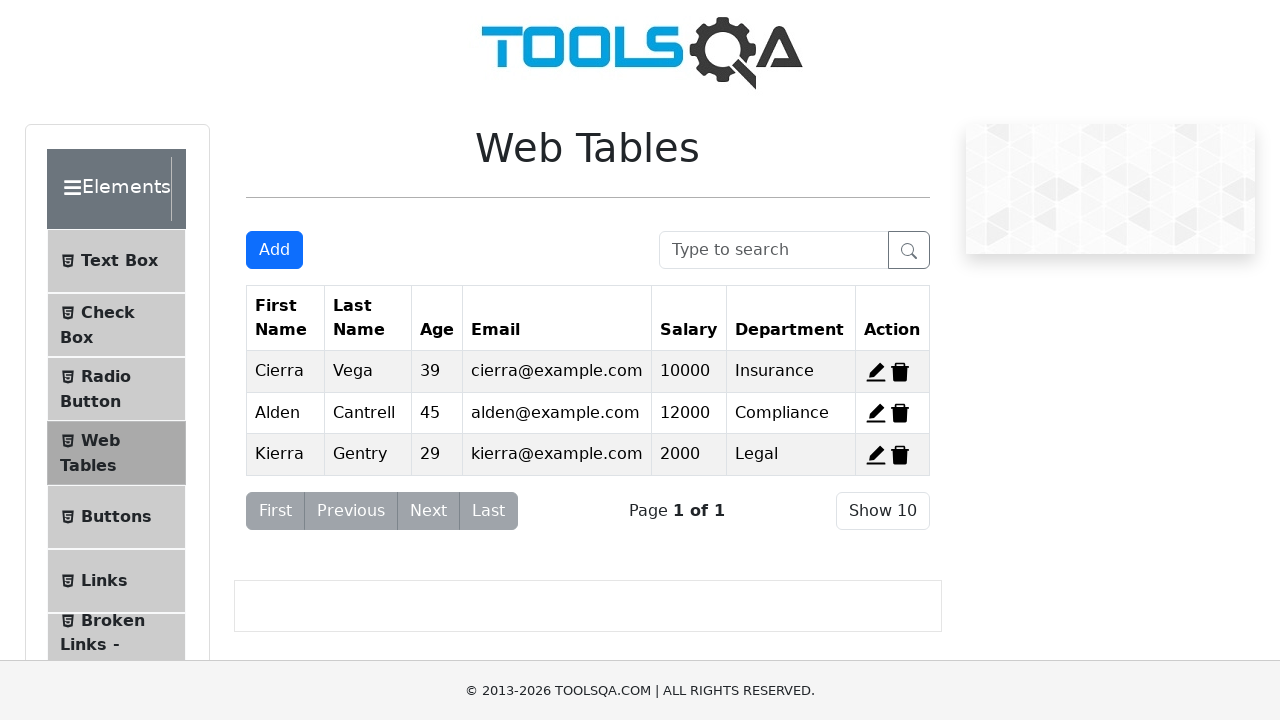

Clicked Add button to open new record form at (274, 250) on #addNewRecordButton
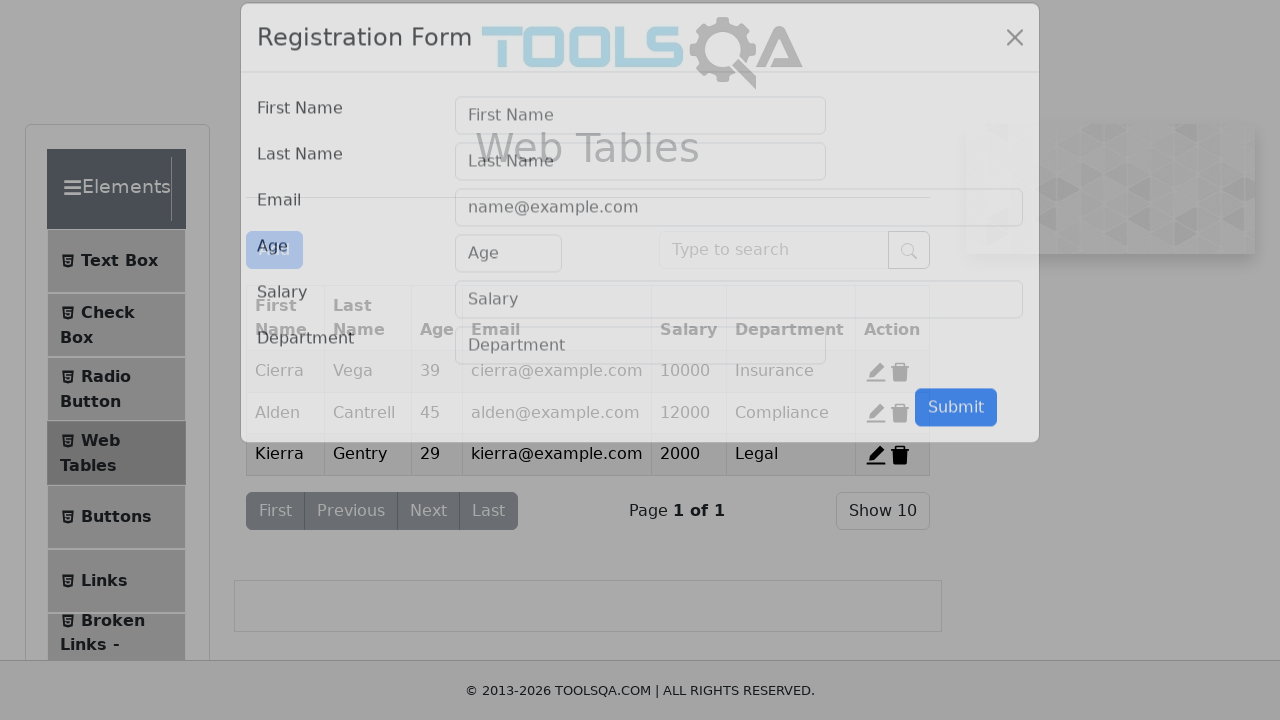

Filled first name field with 'John' on #firstName
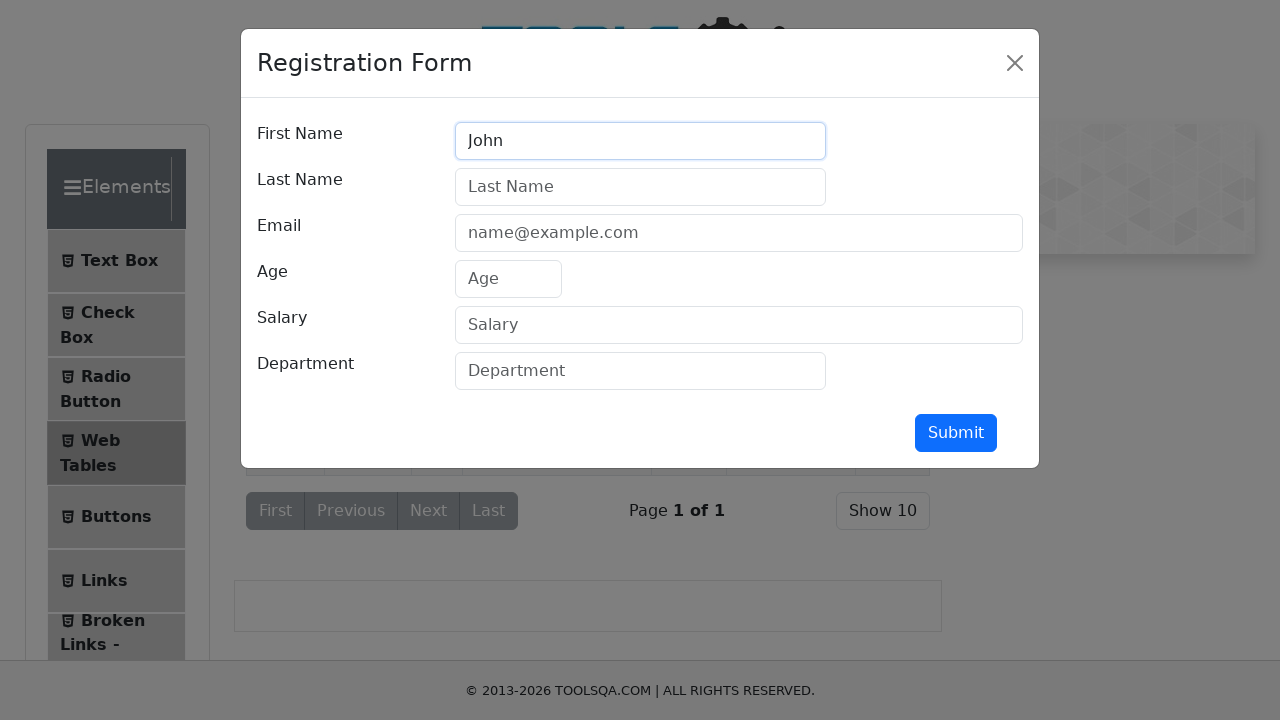

Filled last name field with 'Doe' on #lastName
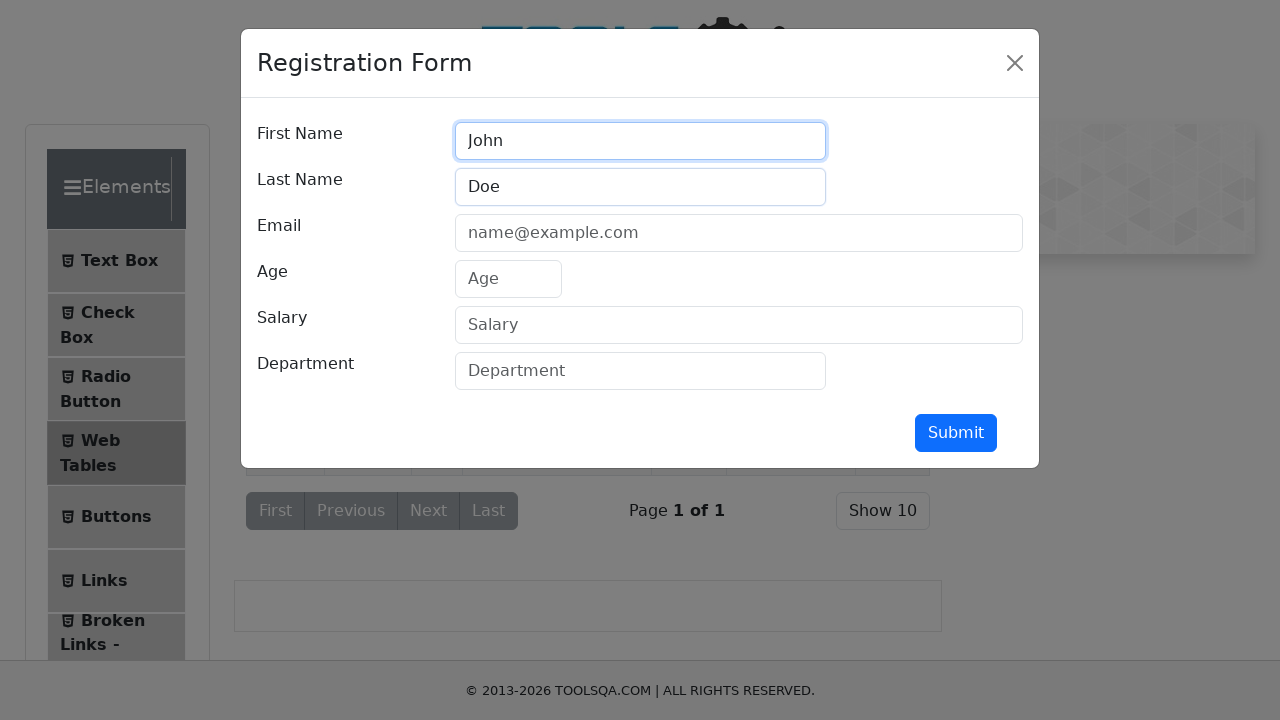

Filled email field with 'johndoe@example.com' on #userEmail
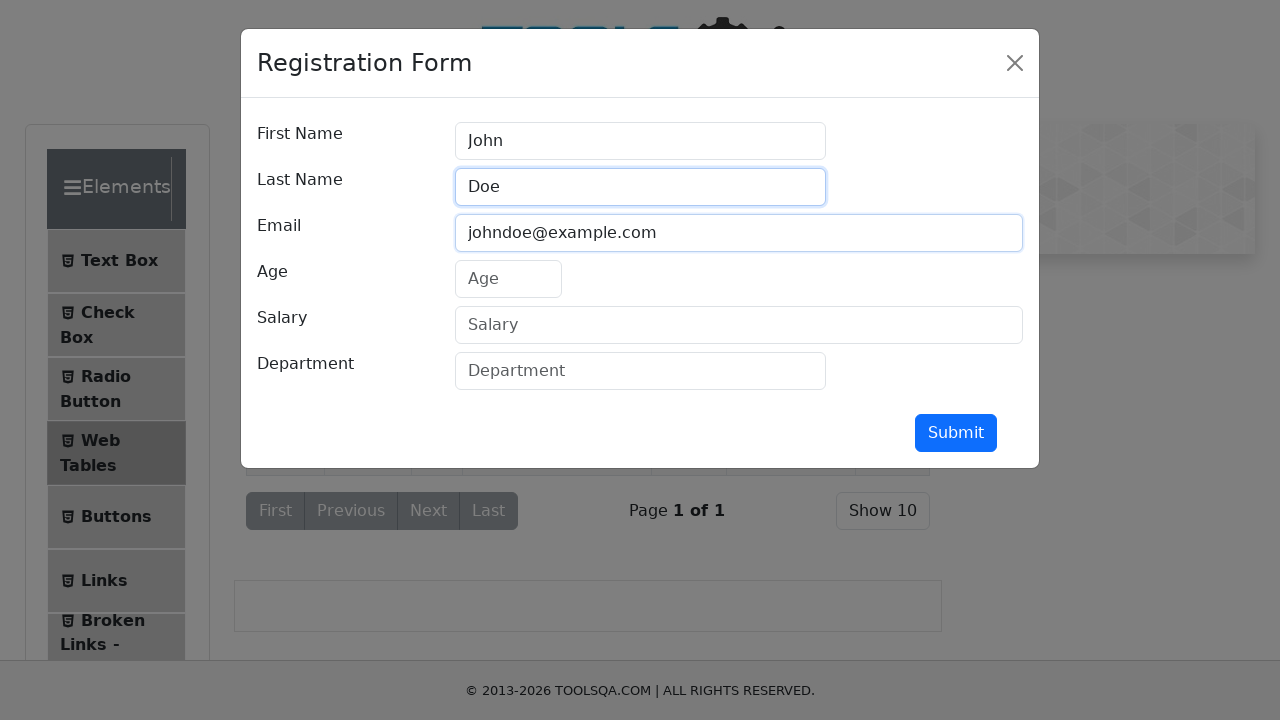

Filled age field with '30' on #age
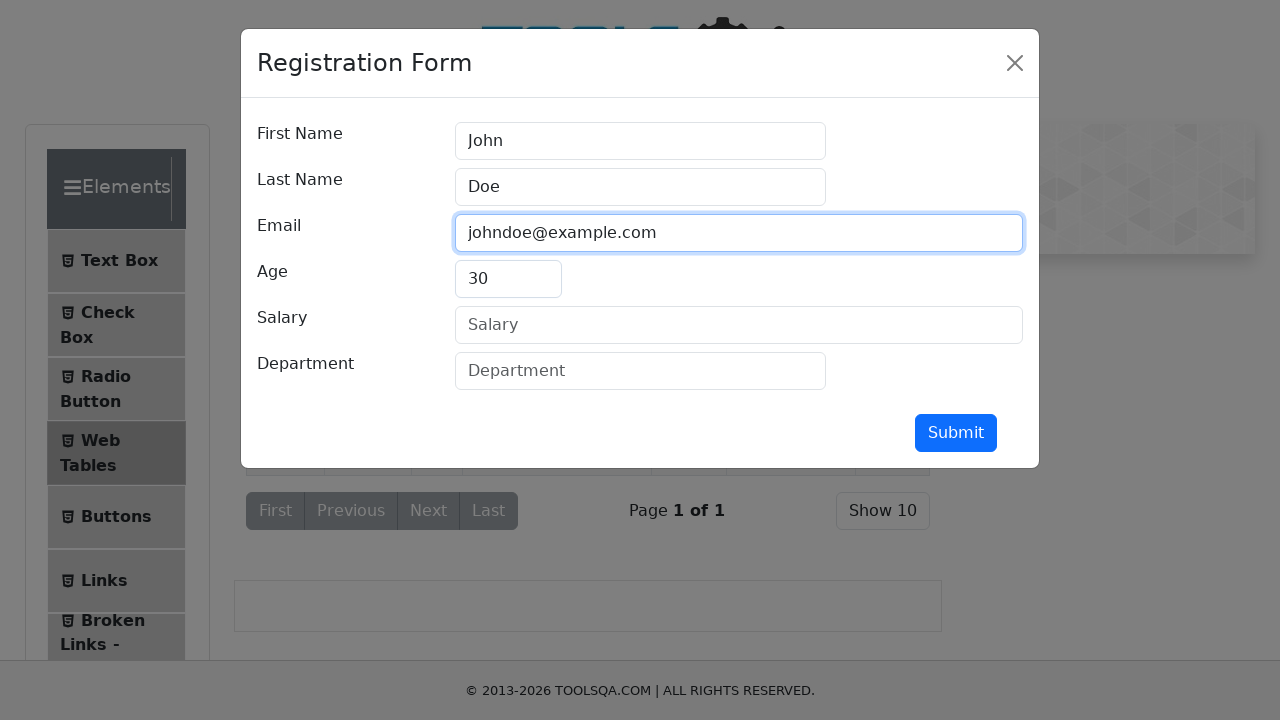

Filled salary field with '50000' on #salary
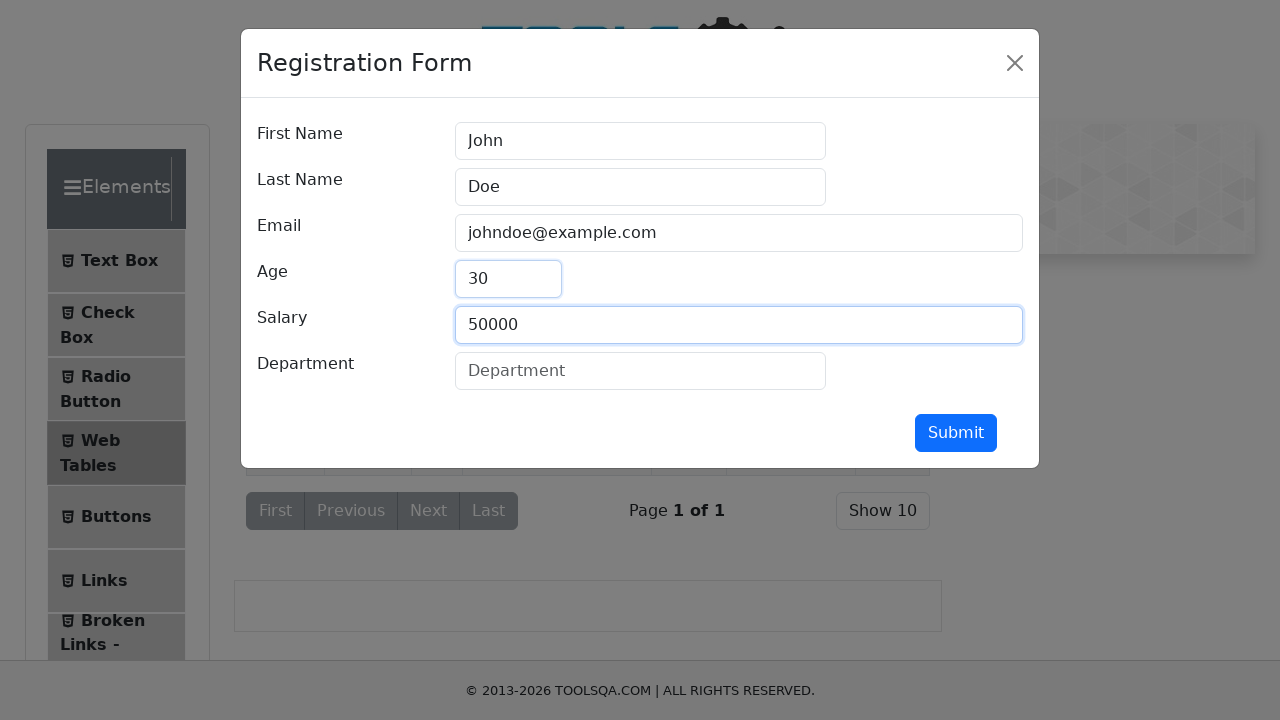

Filled department field with 'Engineering' on #department
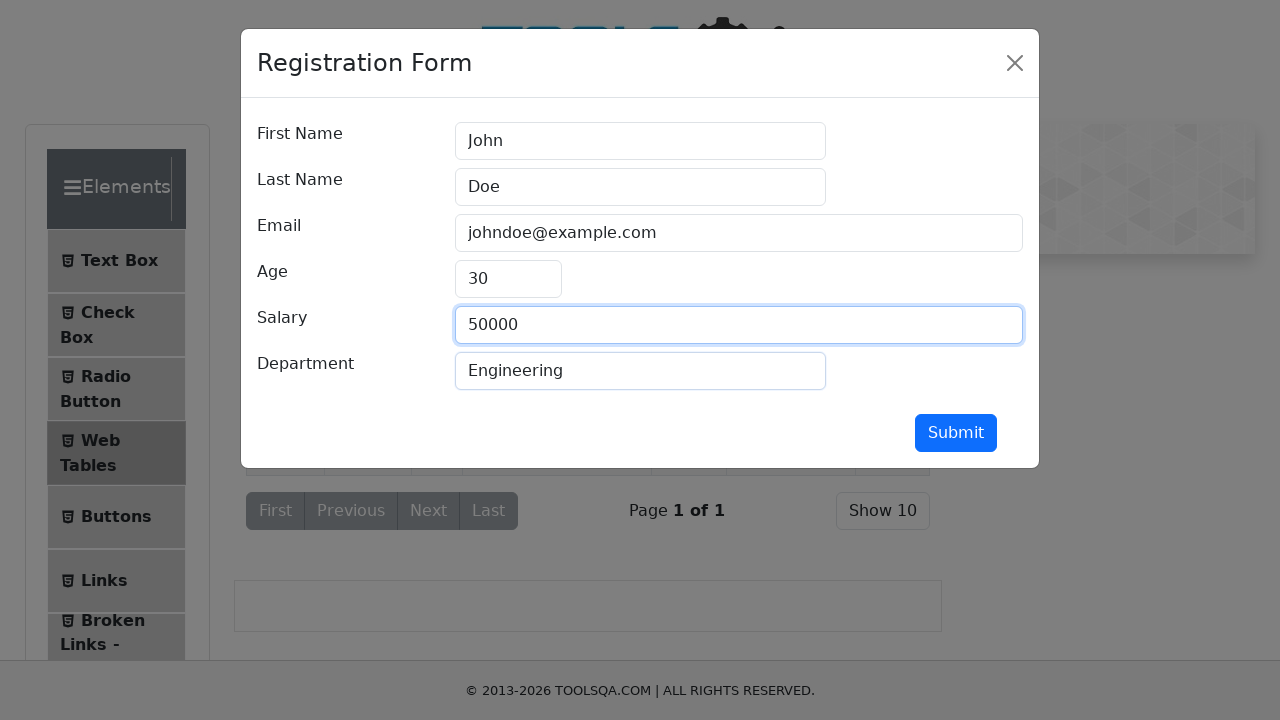

Clicked submit button to add new record at (956, 433) on #submit
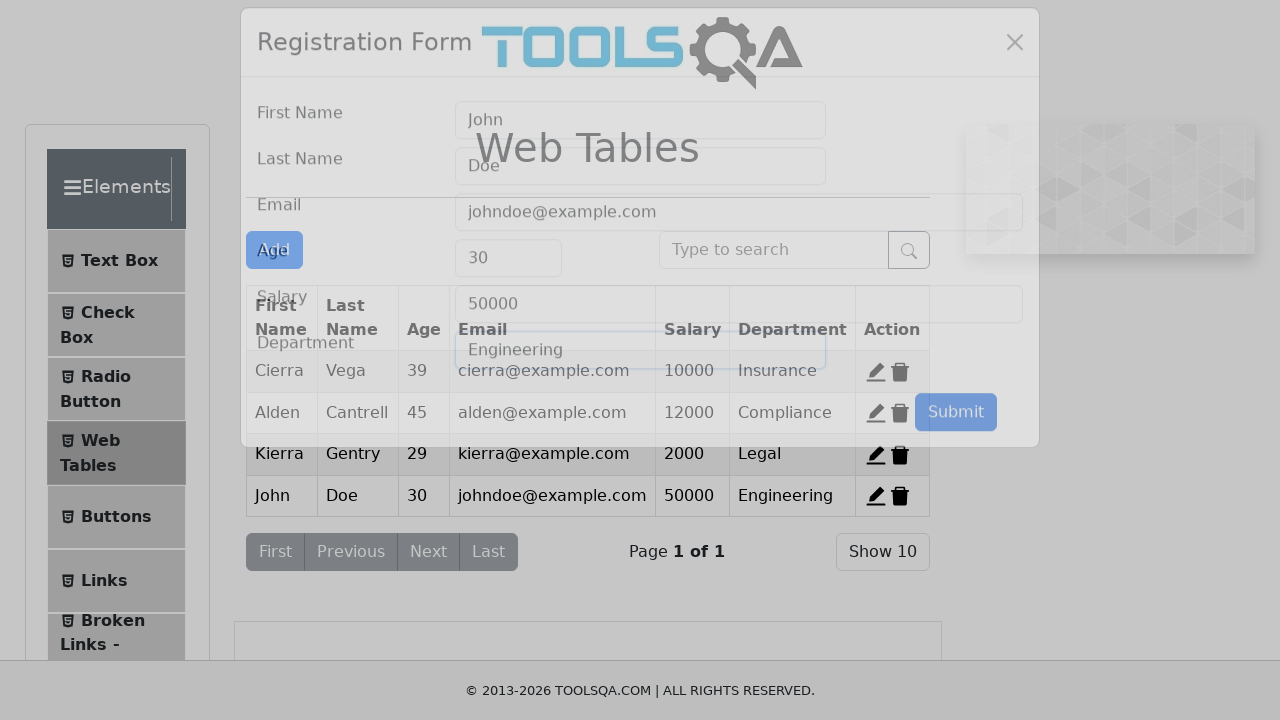

Waited 2 seconds for record to be added
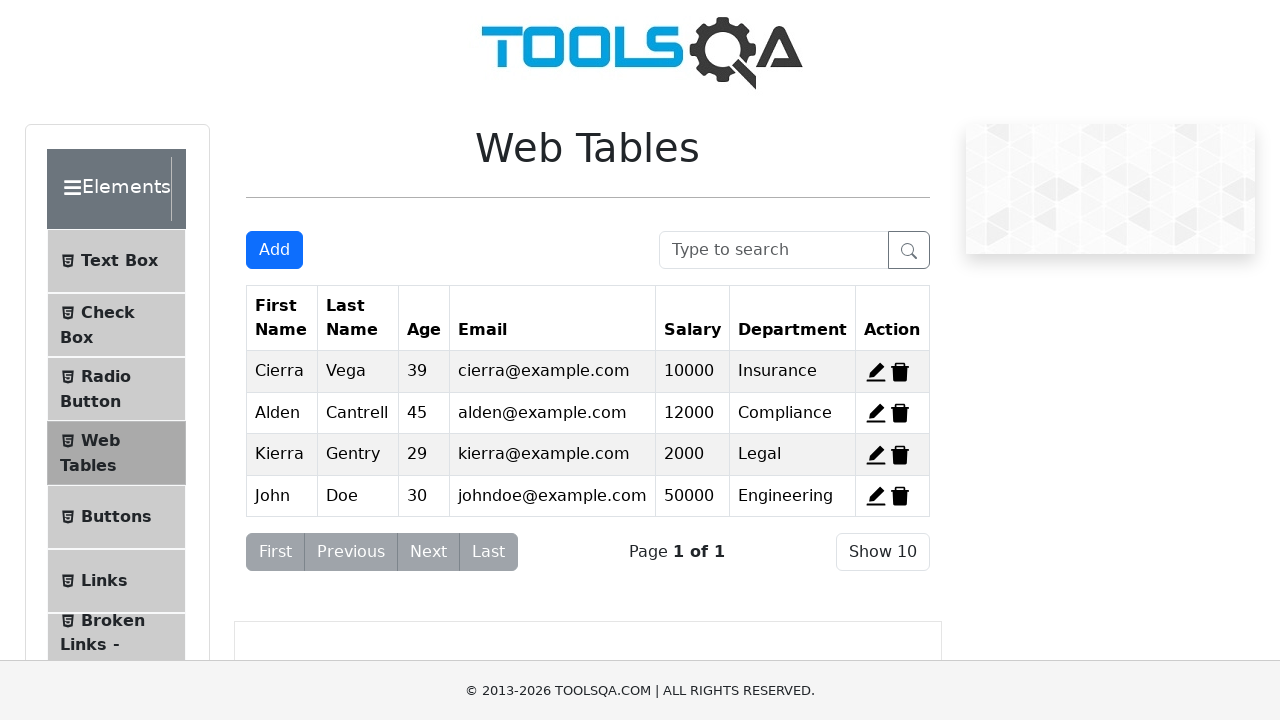

Scrolled down to see the table better
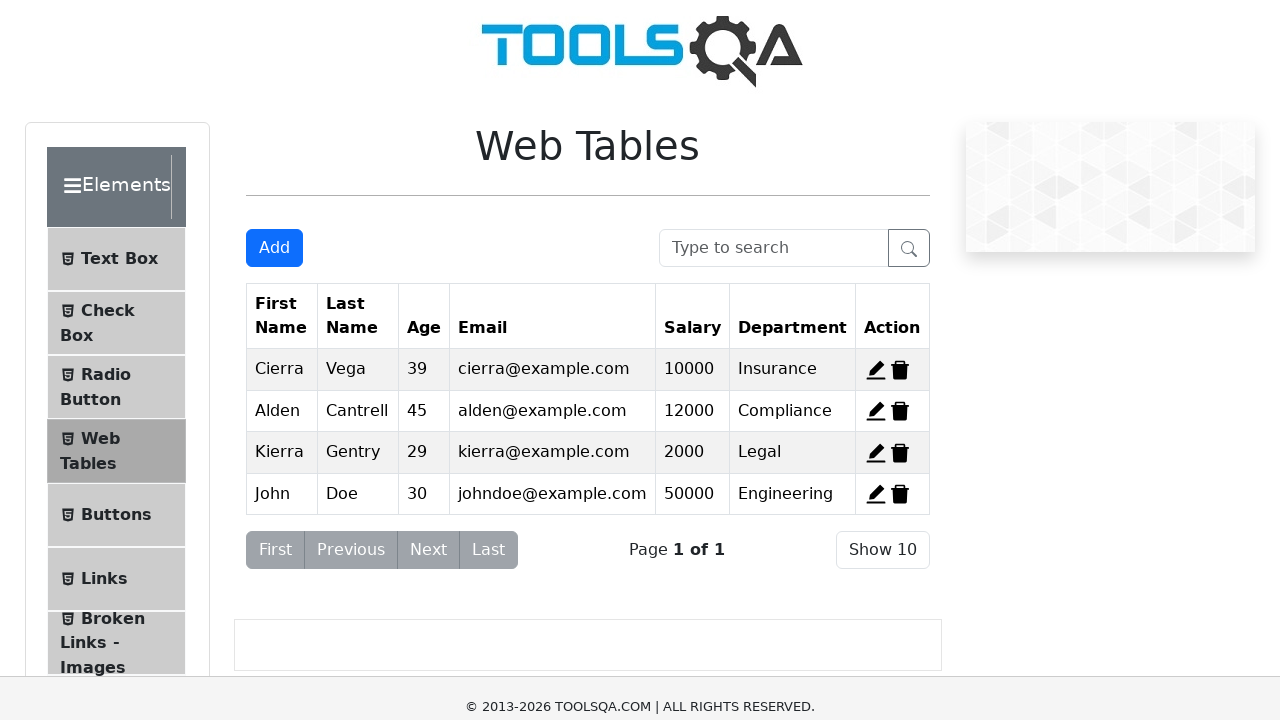

Clicked edit button for the newly added record at (876, 246) on #edit-record-4
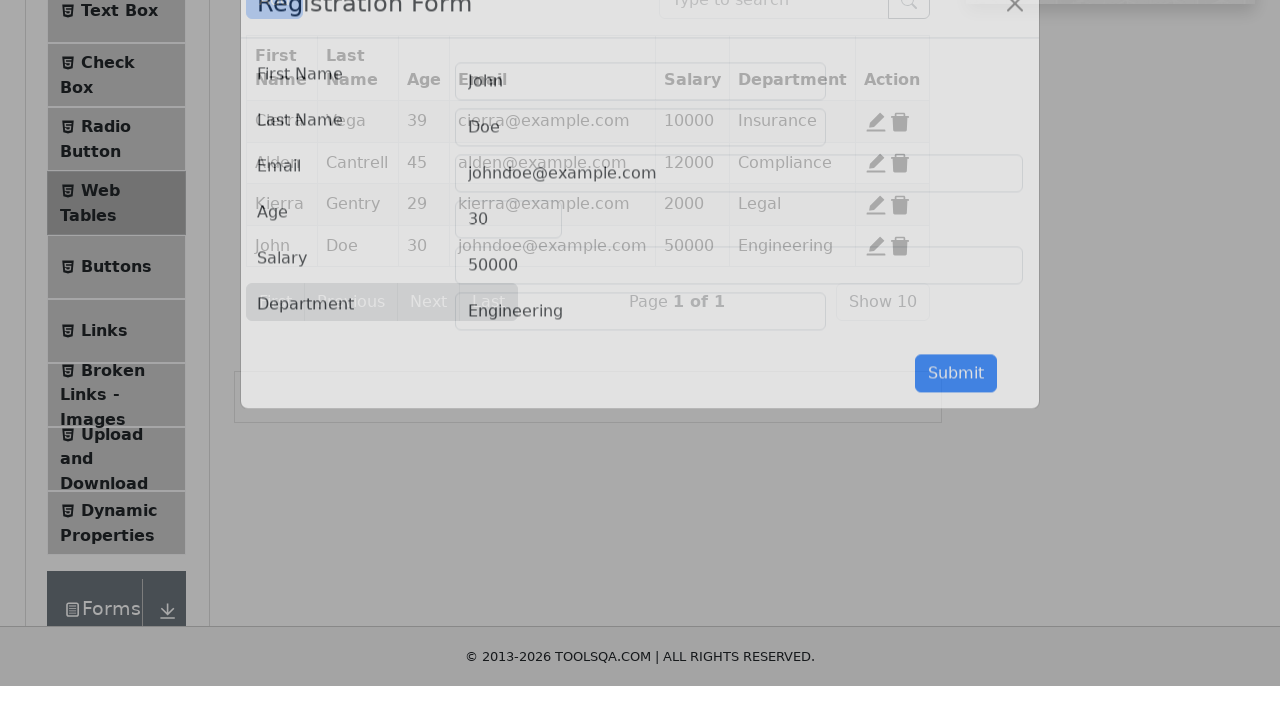

Cleared the department field on #department
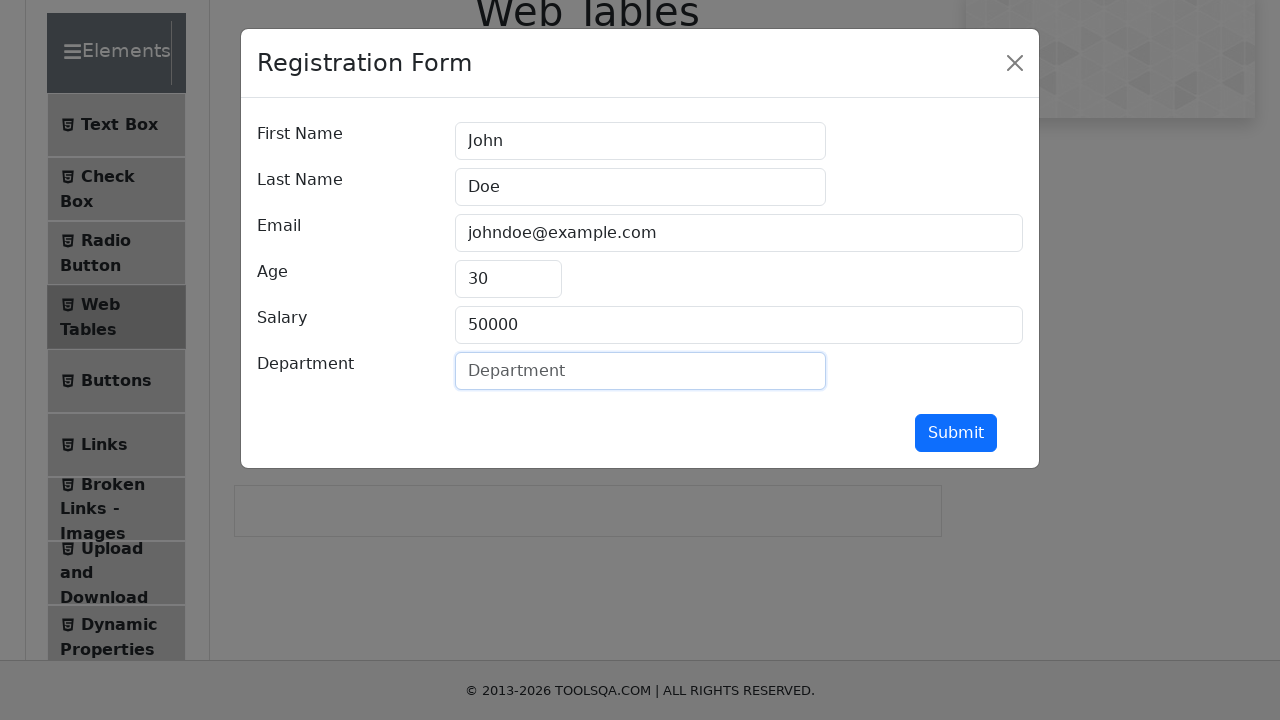

Updated department field to 'IT' on #department
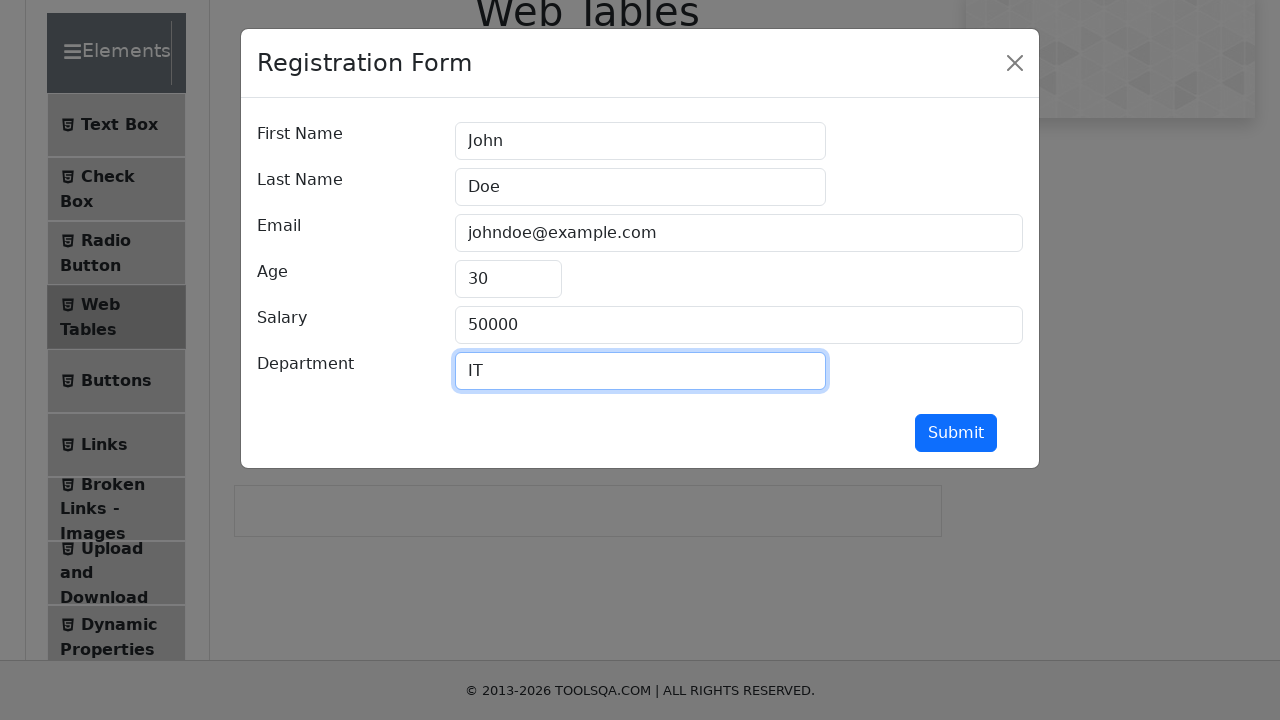

Clicked submit button to save the edited record at (956, 433) on #submit
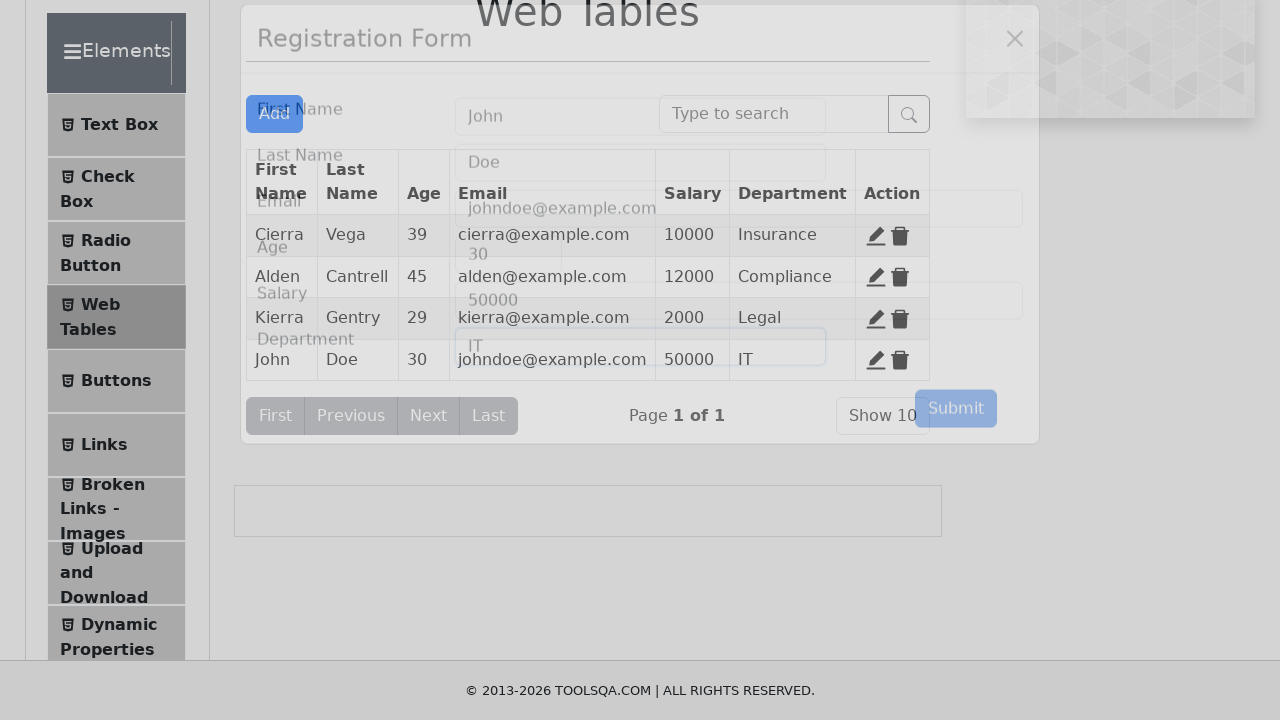

Waited 2 seconds for edit to complete
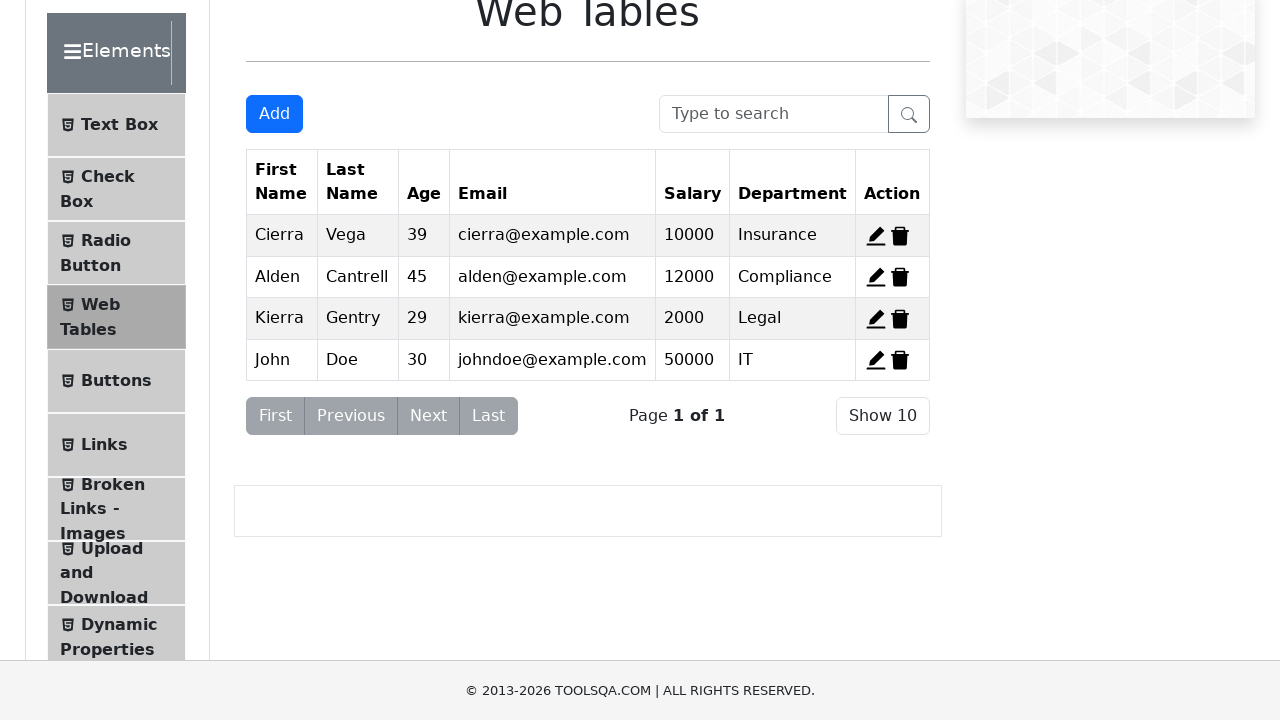

Clicked delete button to remove the record at (900, 360) on #delete-record-4
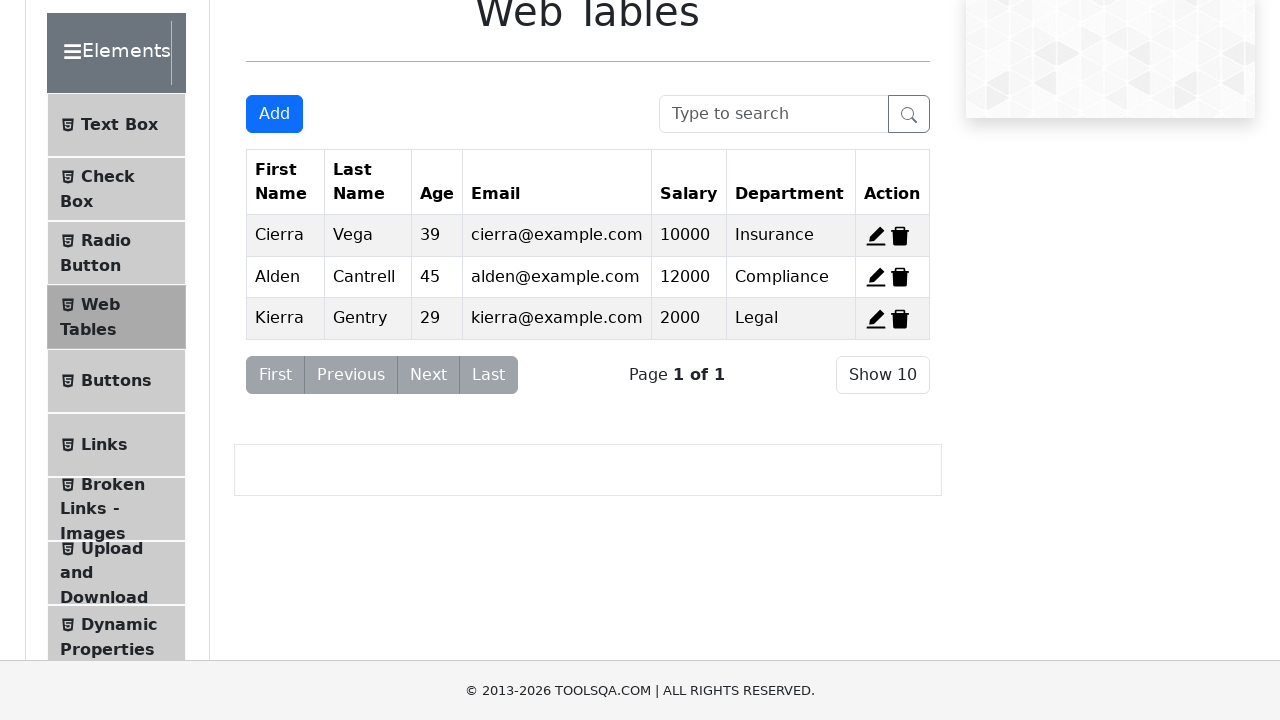

Waited 2 seconds for deletion to complete
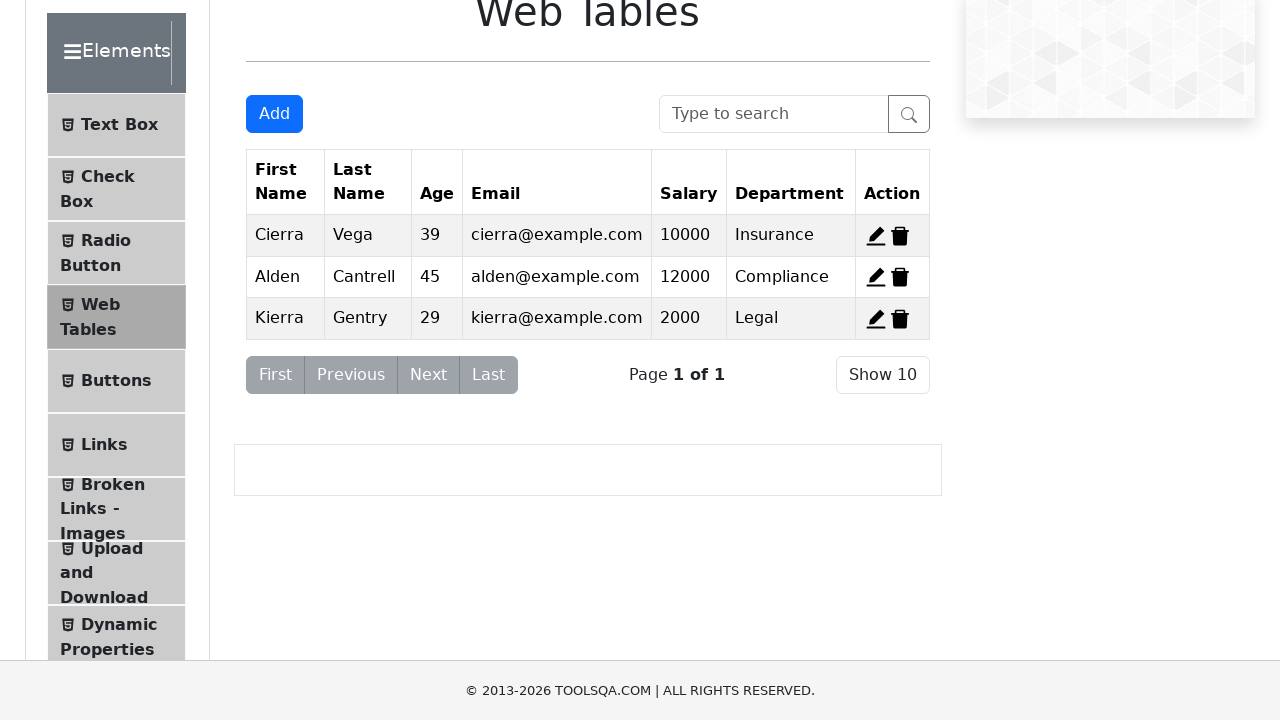

Filled search box with 'Alden' on #searchBox
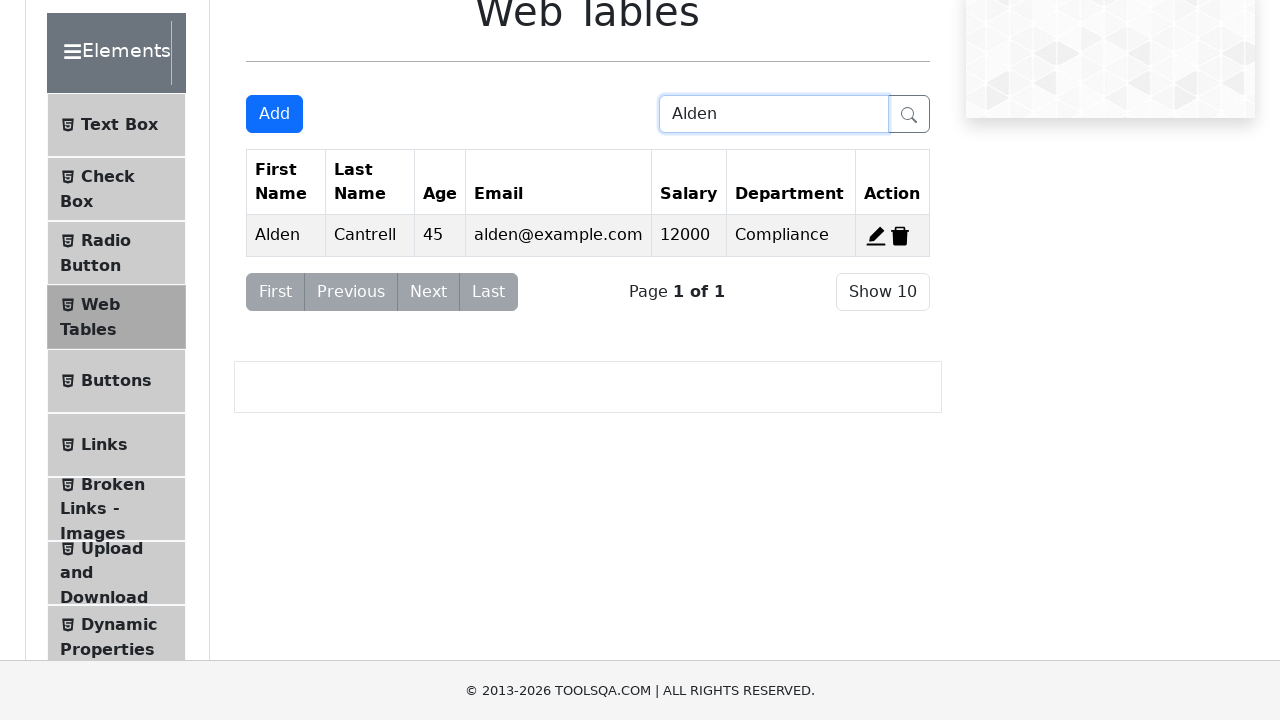

Pressed Enter to search for 'Alden' on #searchBox
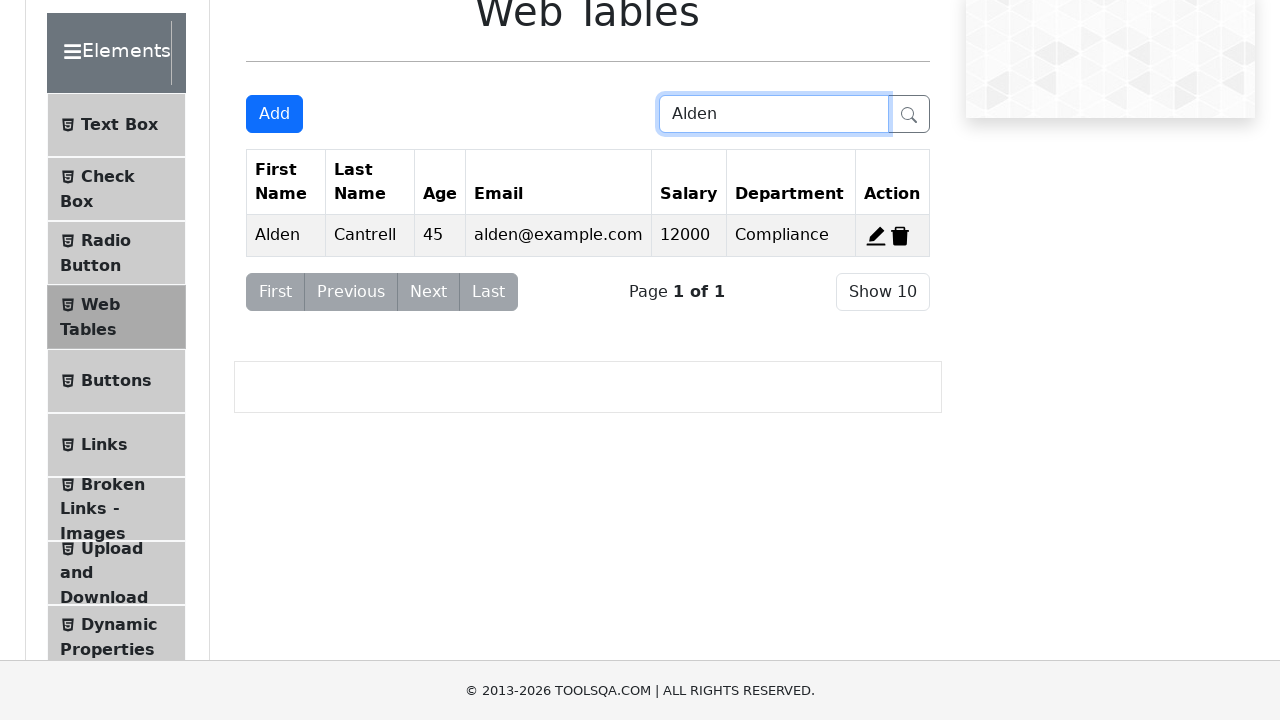

Waited 5 seconds to see search results
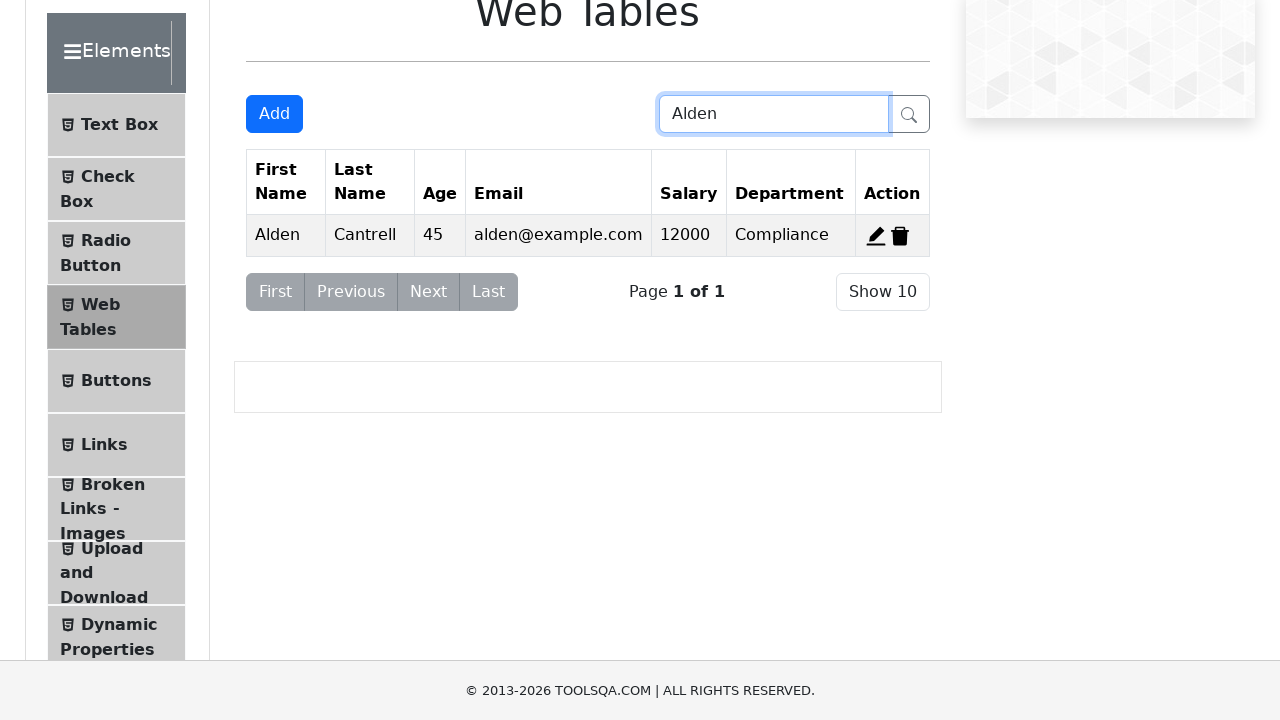

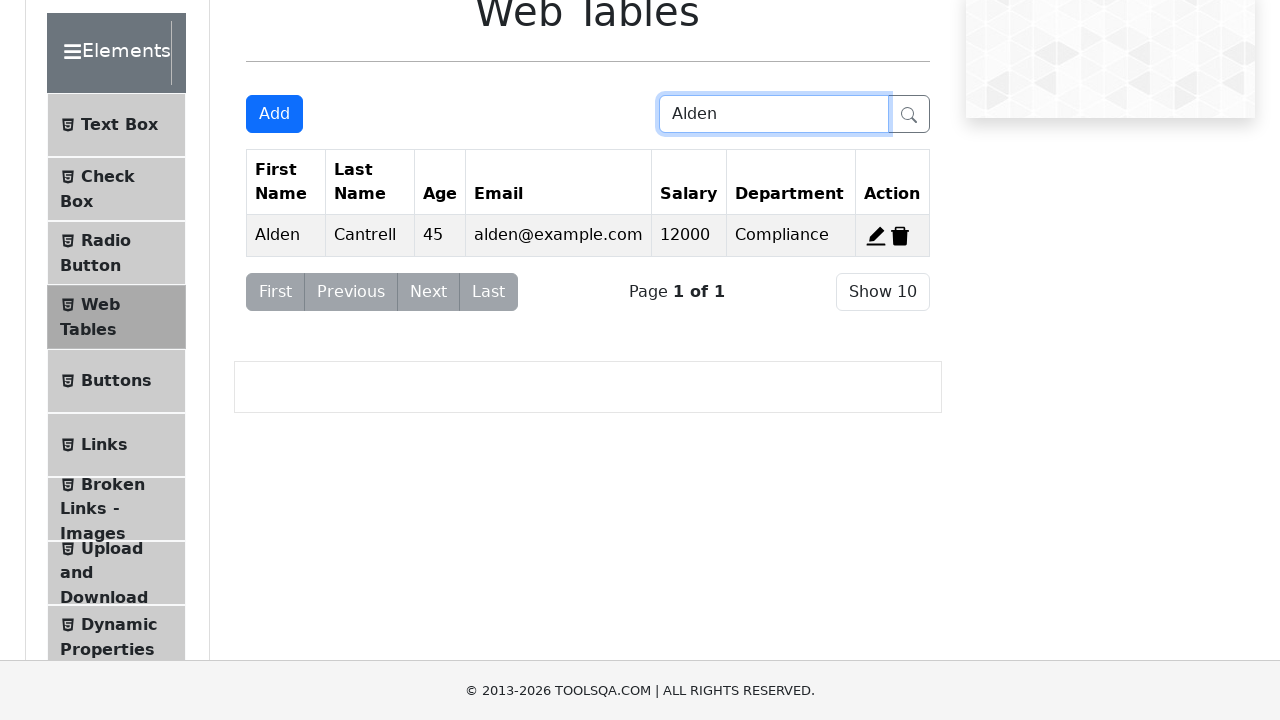